Tests marking all todo items as completed using the toggle all checkbox

Starting URL: https://demo.playwright.dev/todomvc

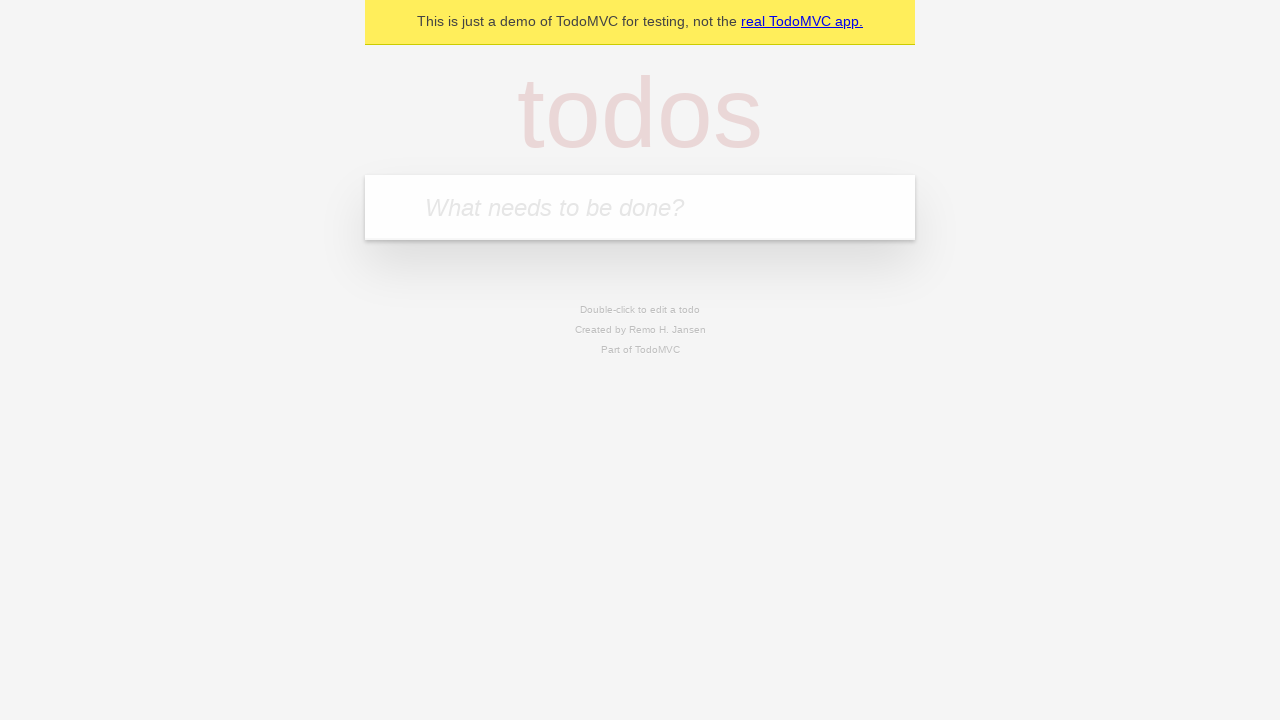

Filled todo input with 'buy some cheese' on internal:attr=[placeholder="What needs to be done?"i]
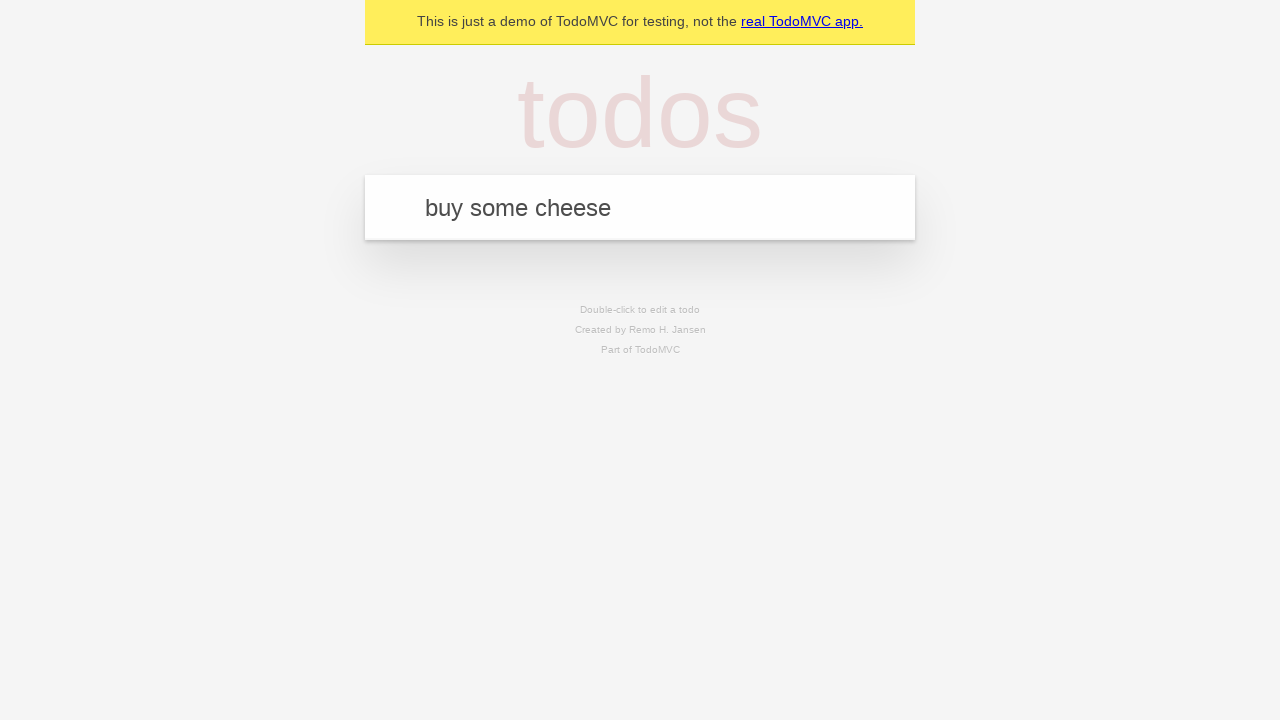

Pressed Enter to add first todo item on internal:attr=[placeholder="What needs to be done?"i]
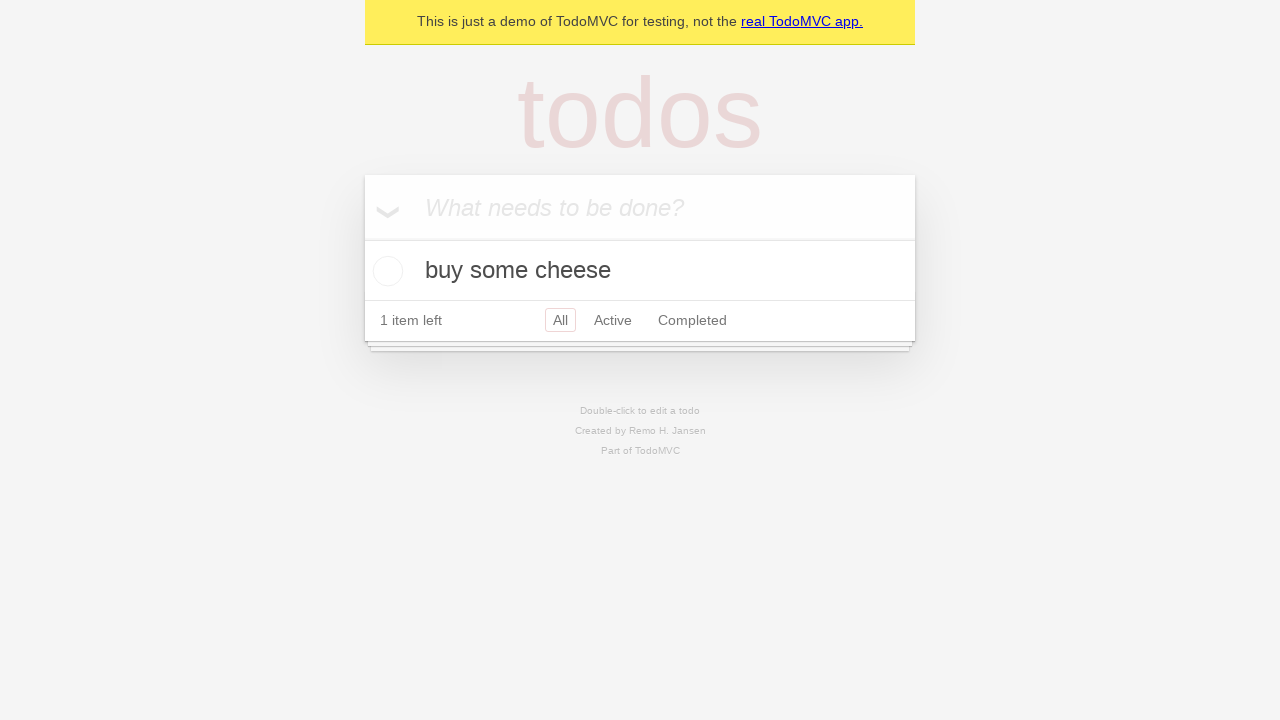

Filled todo input with 'feed the cat' on internal:attr=[placeholder="What needs to be done?"i]
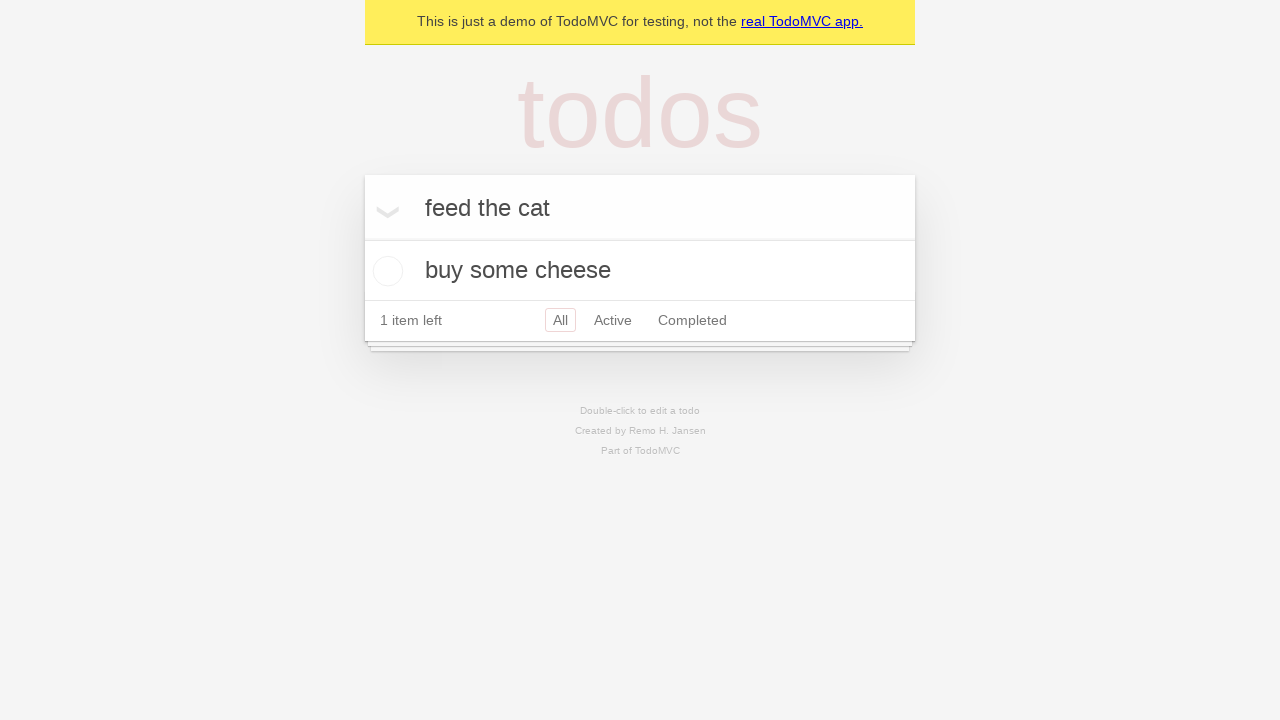

Pressed Enter to add second todo item on internal:attr=[placeholder="What needs to be done?"i]
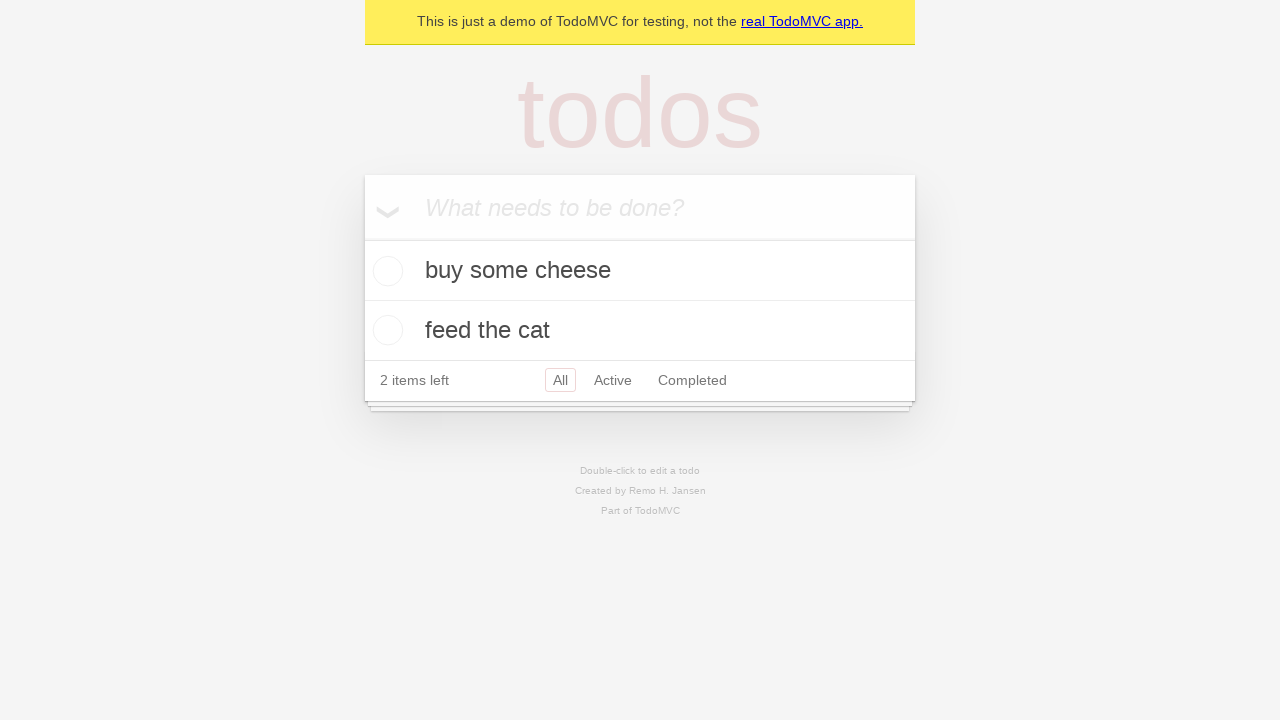

Filled todo input with 'book a doctors appointment' on internal:attr=[placeholder="What needs to be done?"i]
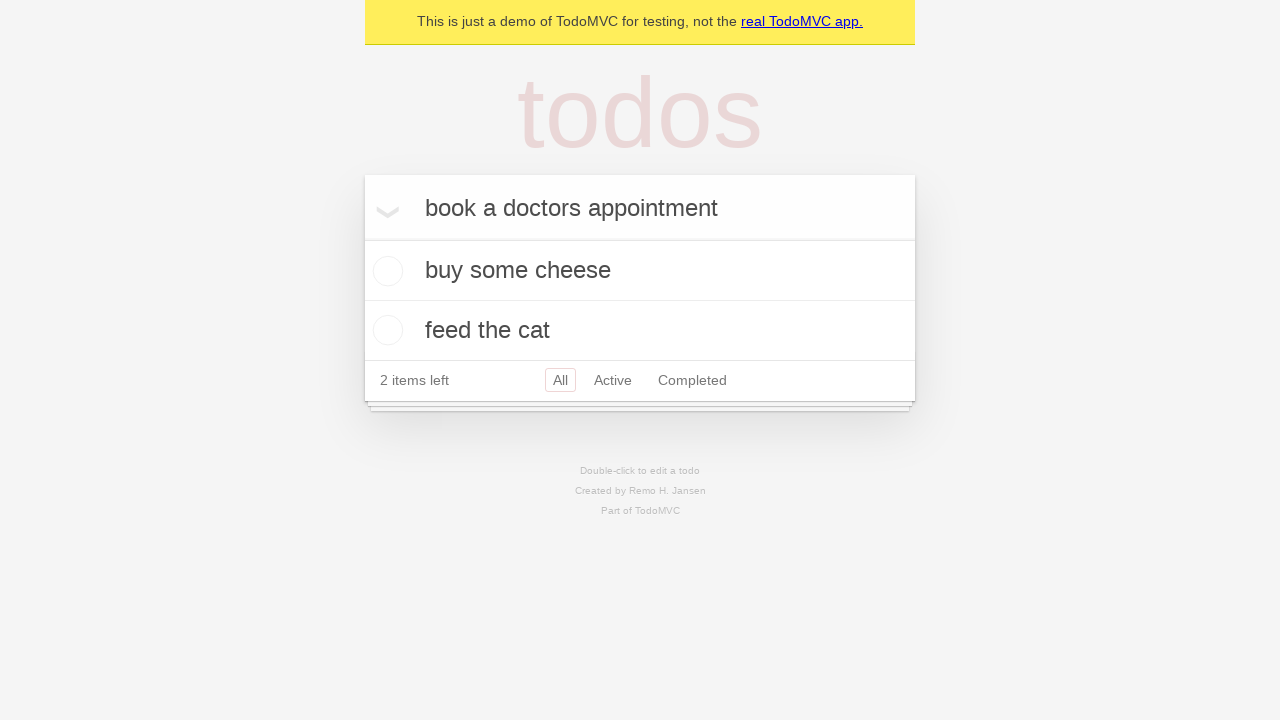

Pressed Enter to add third todo item on internal:attr=[placeholder="What needs to be done?"i]
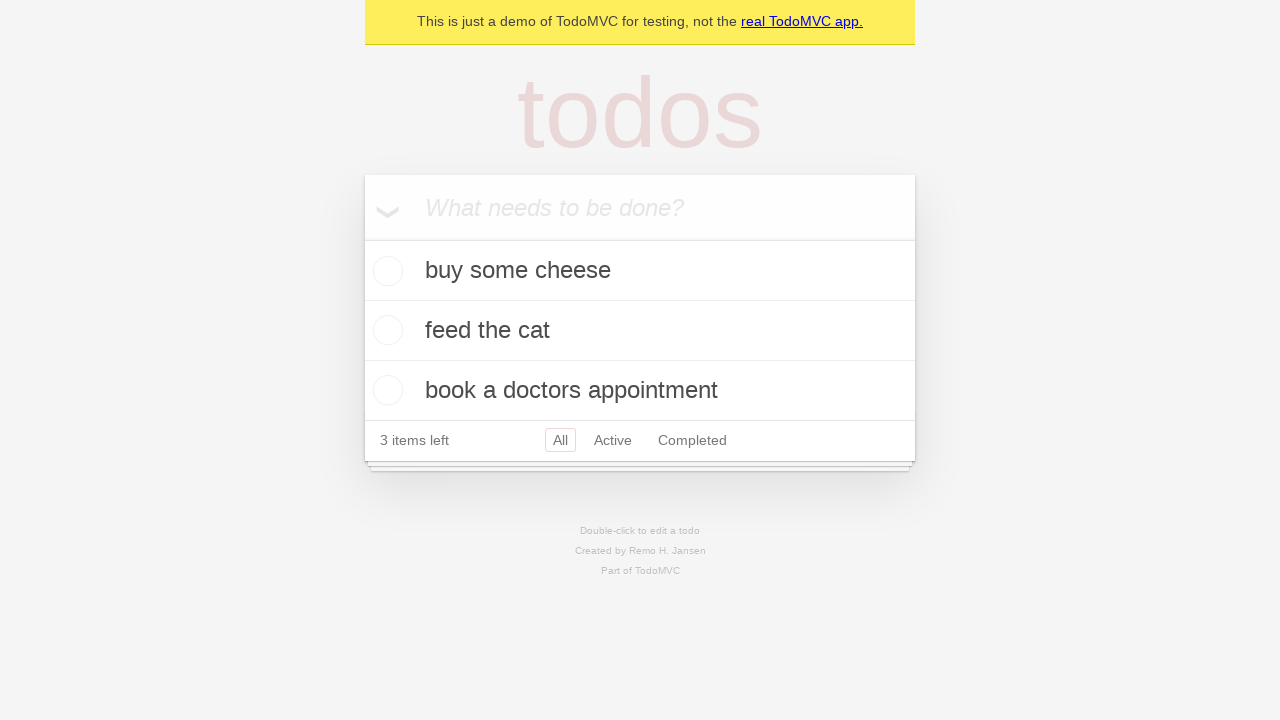

Checked 'Mark all as complete' checkbox at (362, 238) on internal:label="Mark all as complete"i
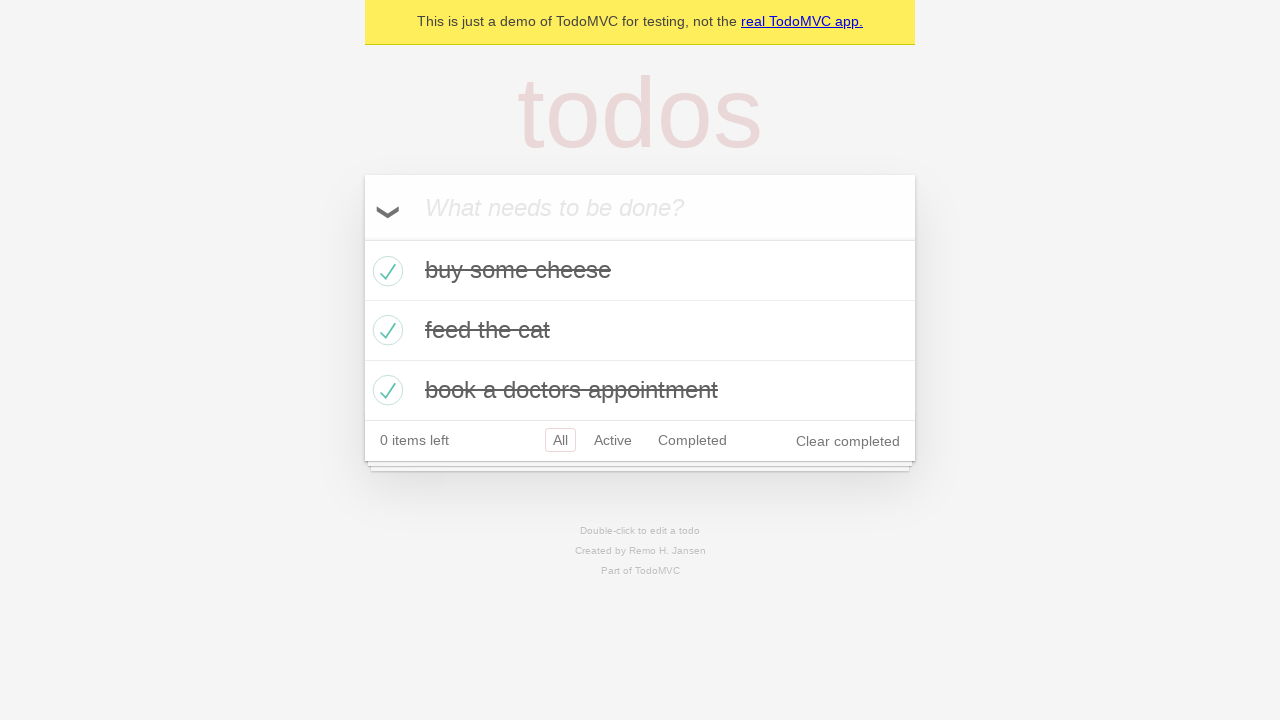

Verified all todo items marked as completed
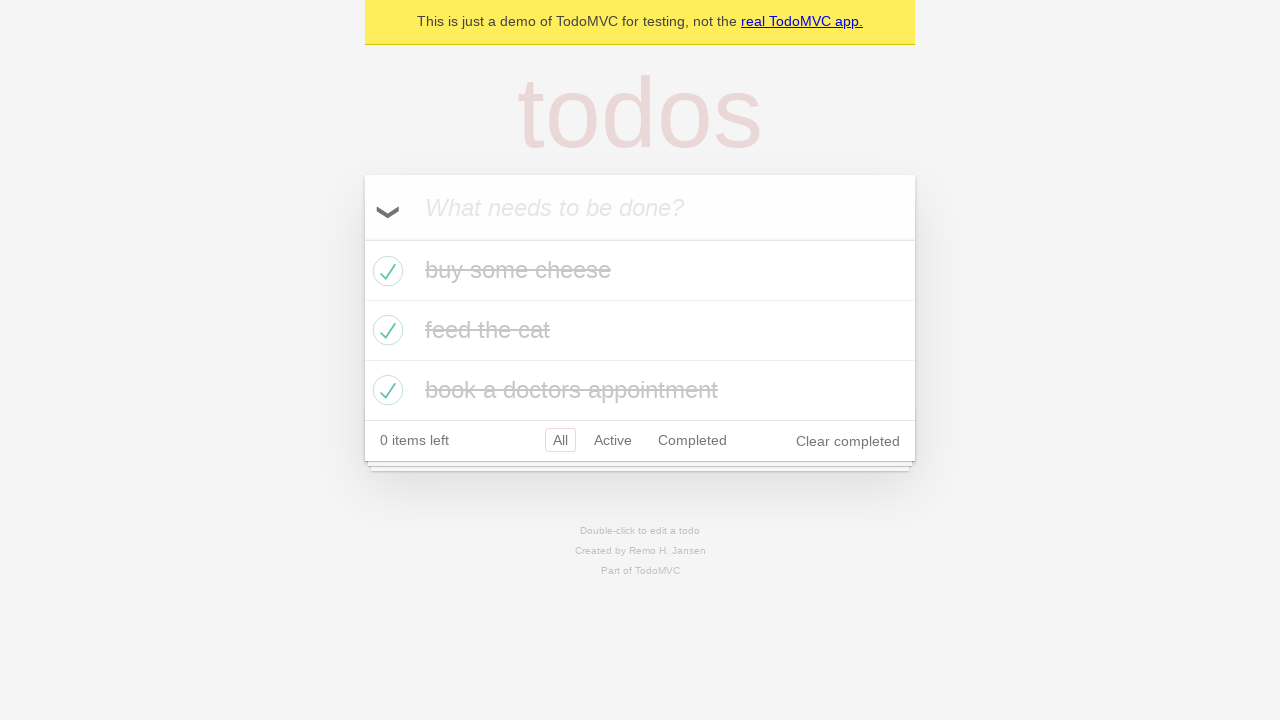

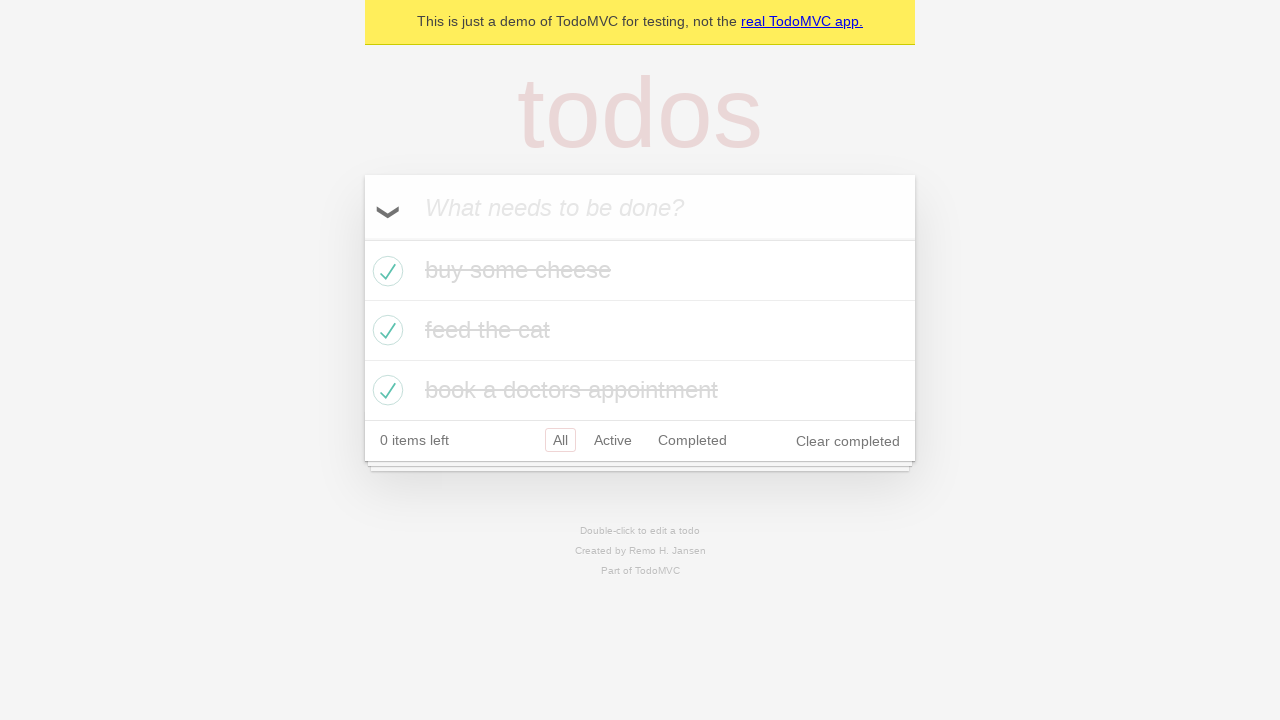